Tests finding a link by calculated text (mathematical formula), clicking it, then filling out a form with name, last name, city, and country fields before submitting

Starting URL: http://suninjuly.github.io/find_link_text

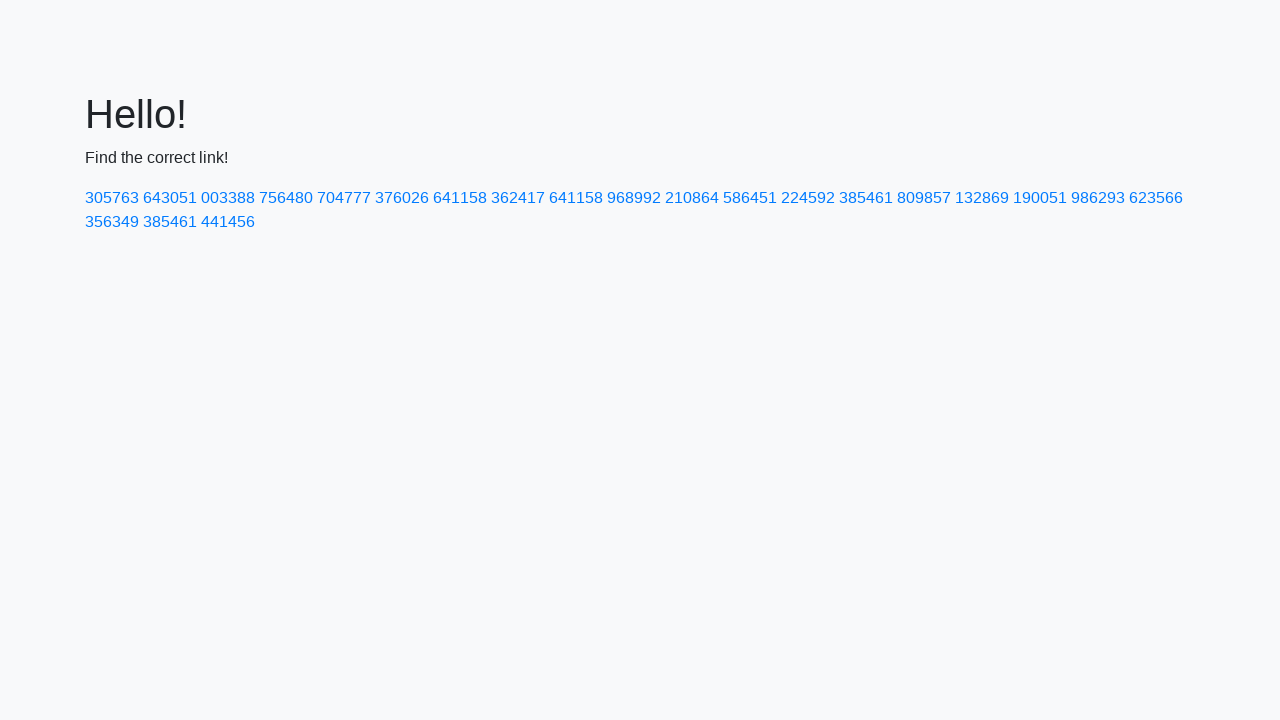

Calculated link text using mathematical formula
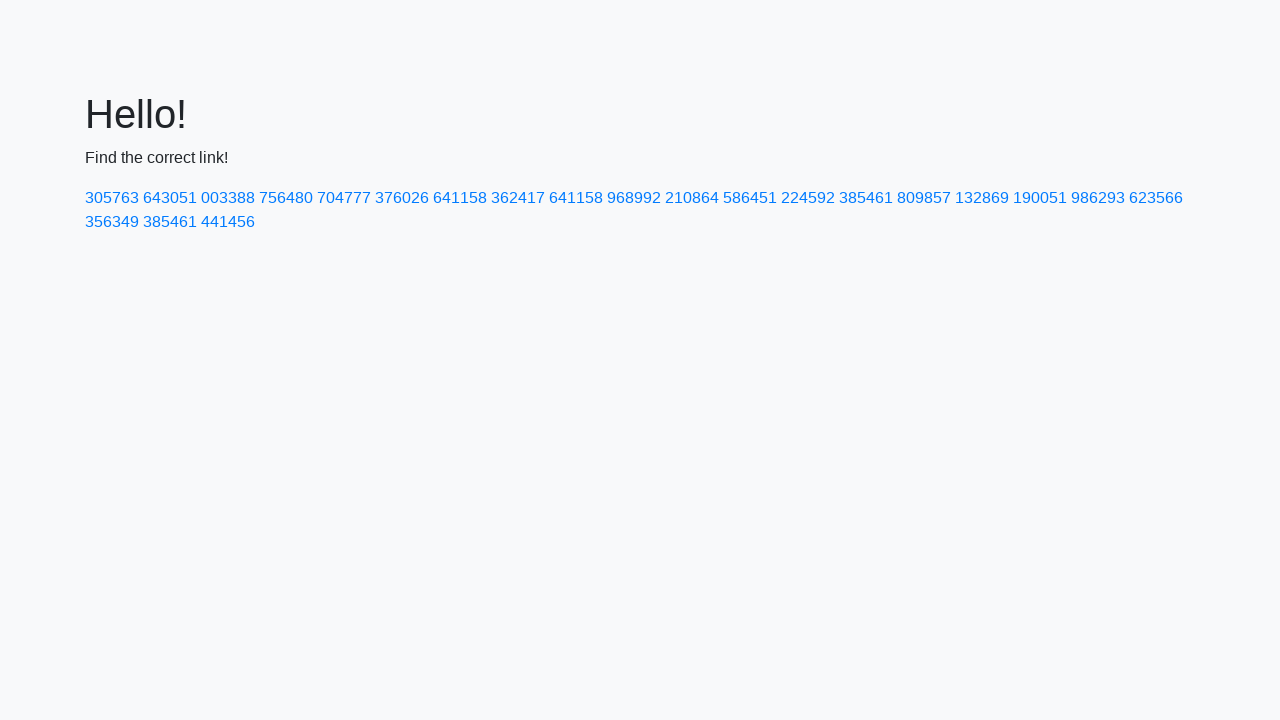

Clicked link with calculated text '224592' at (808, 198) on text=224592
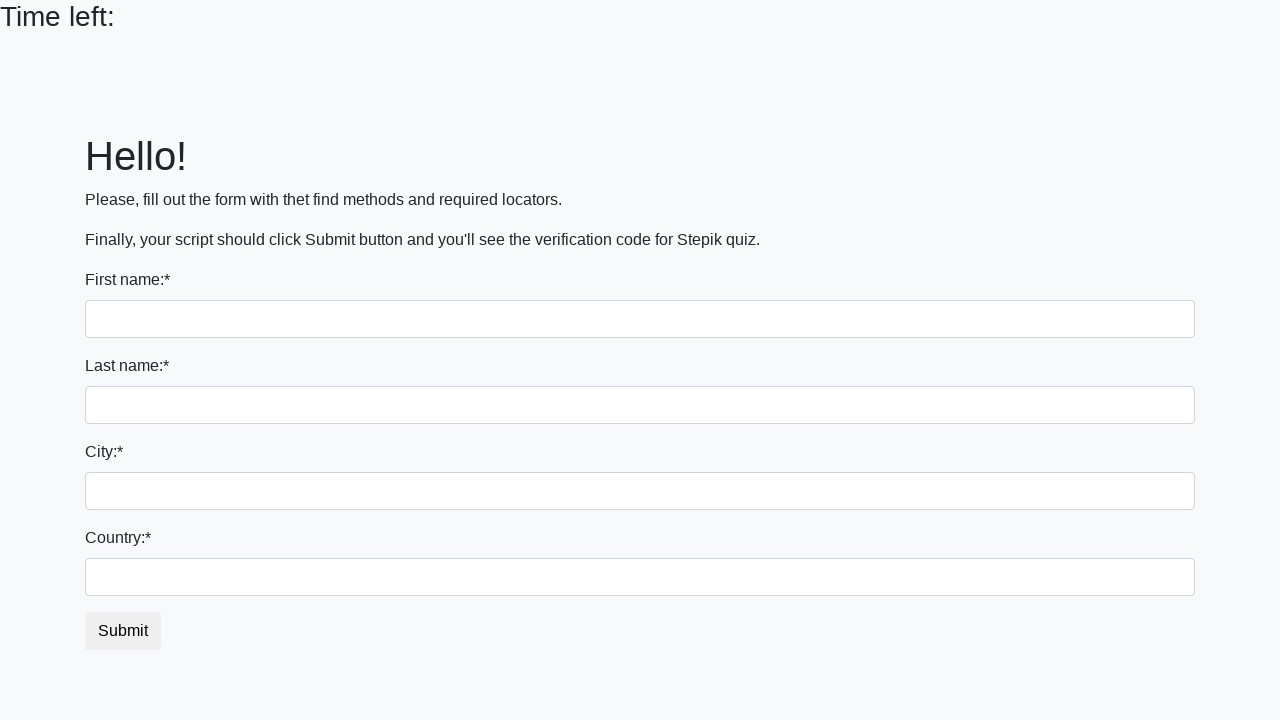

Filled first name field with 'Ivan' on input
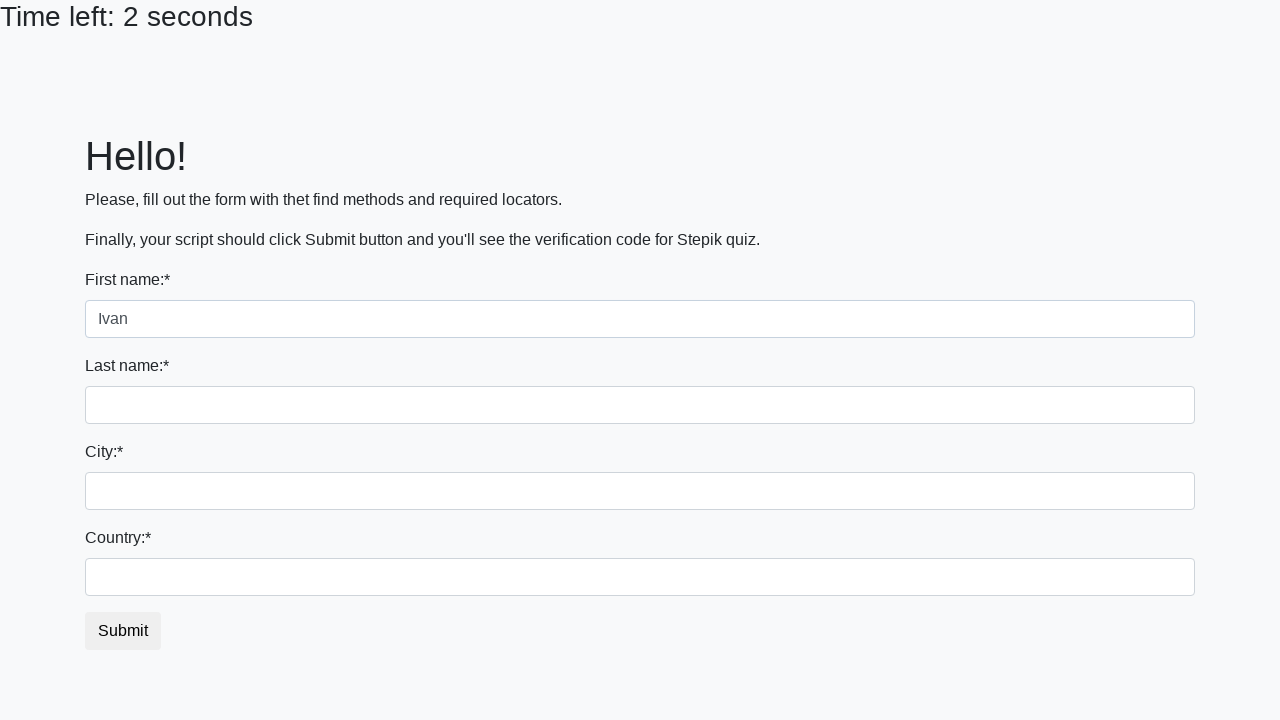

Filled last name field with 'Petrov' on input[name='last_name']
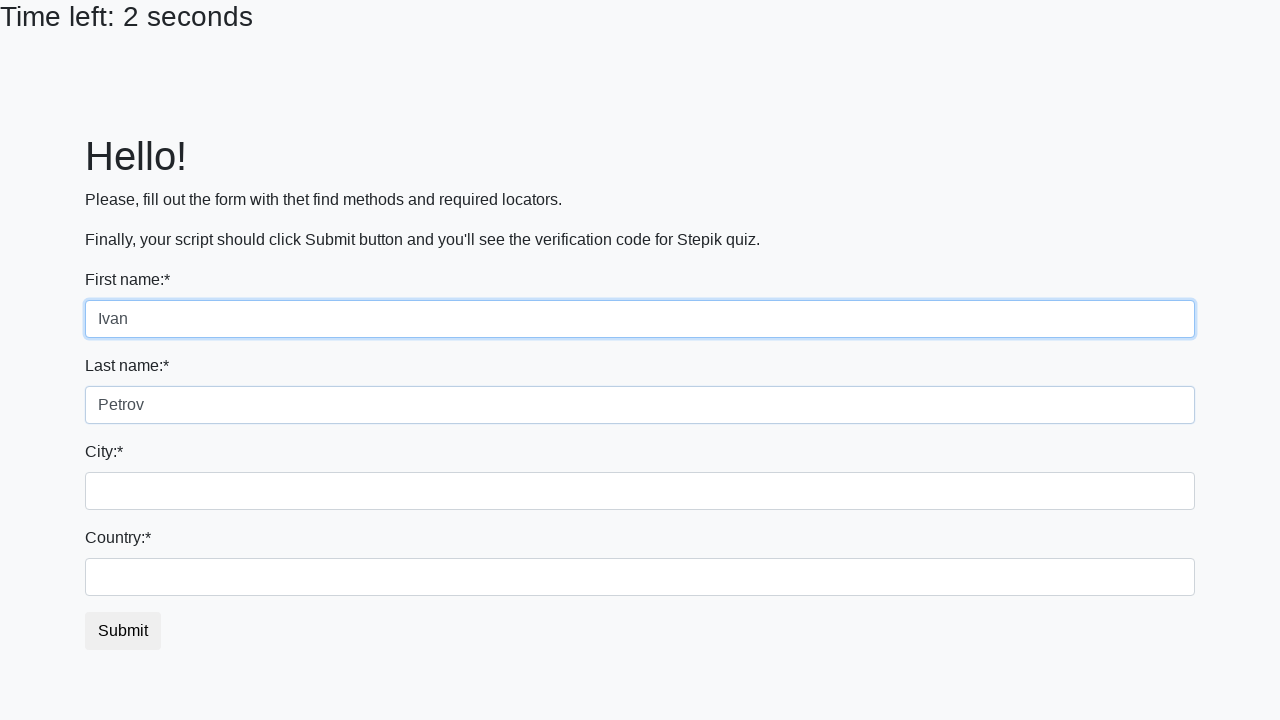

Filled city field with 'Smolensk' on .city
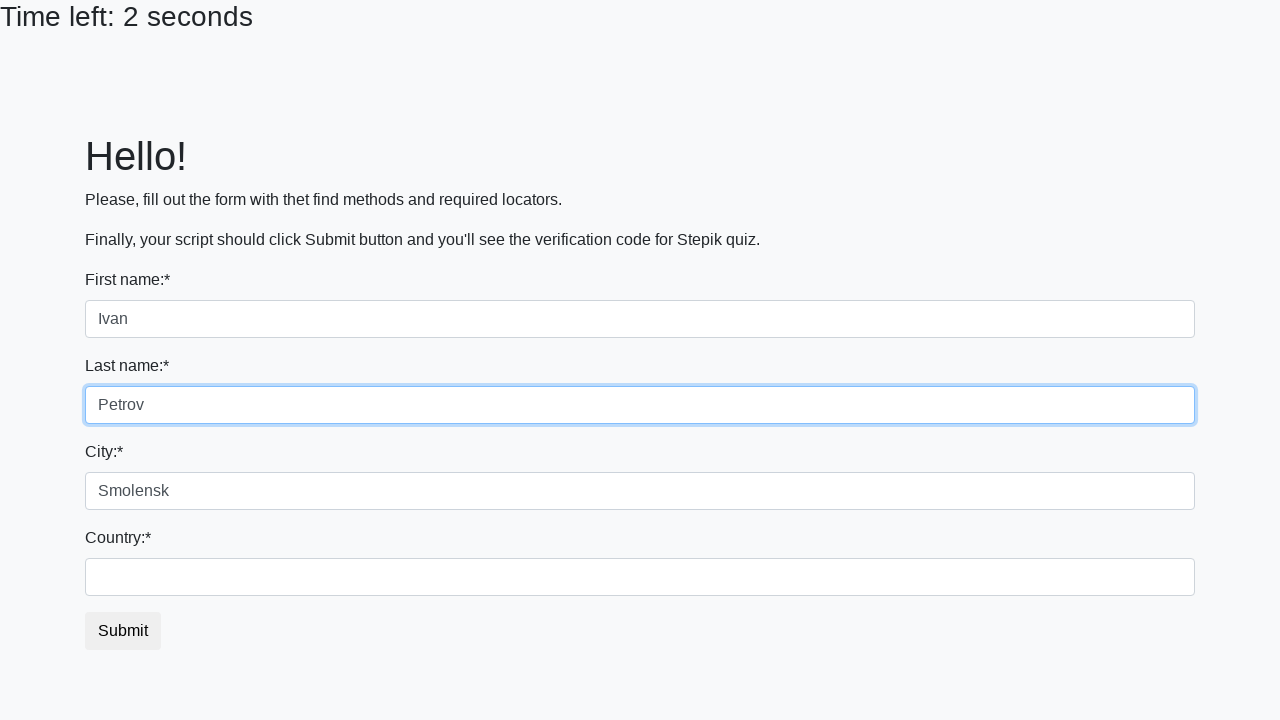

Filled country field with 'Russia' on #country
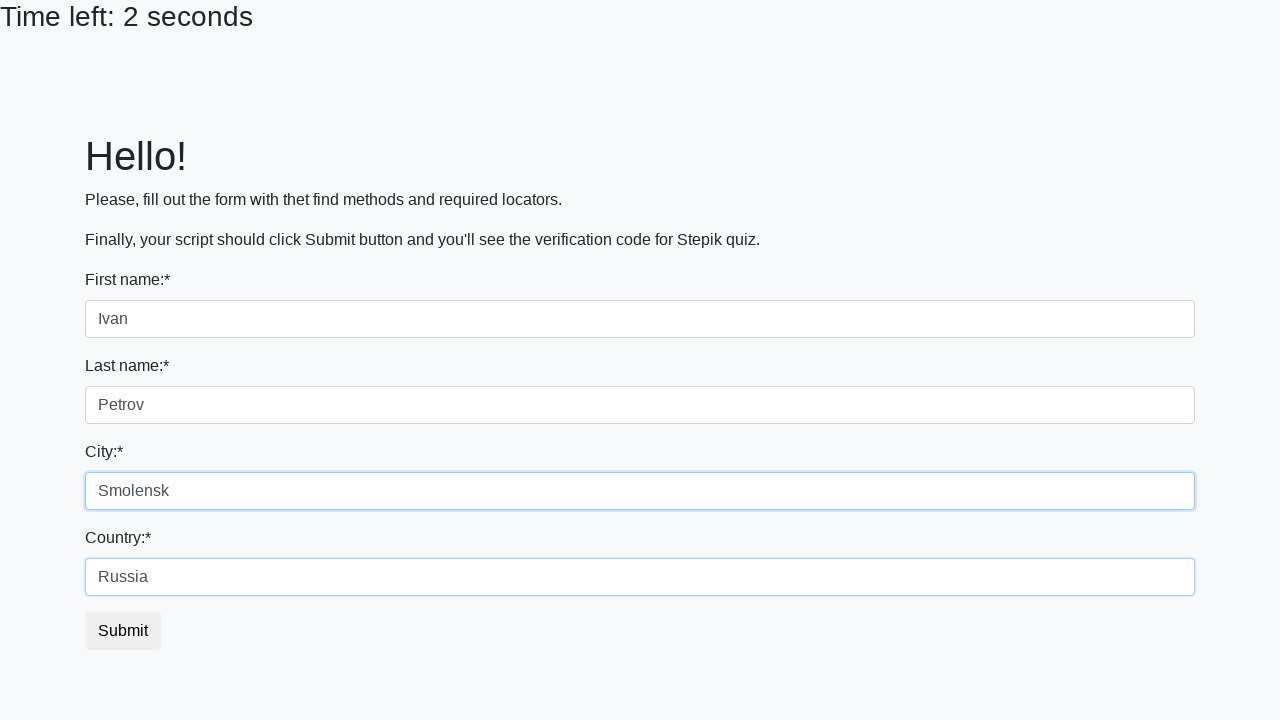

Clicked submit button to submit the form at (123, 631) on button.btn
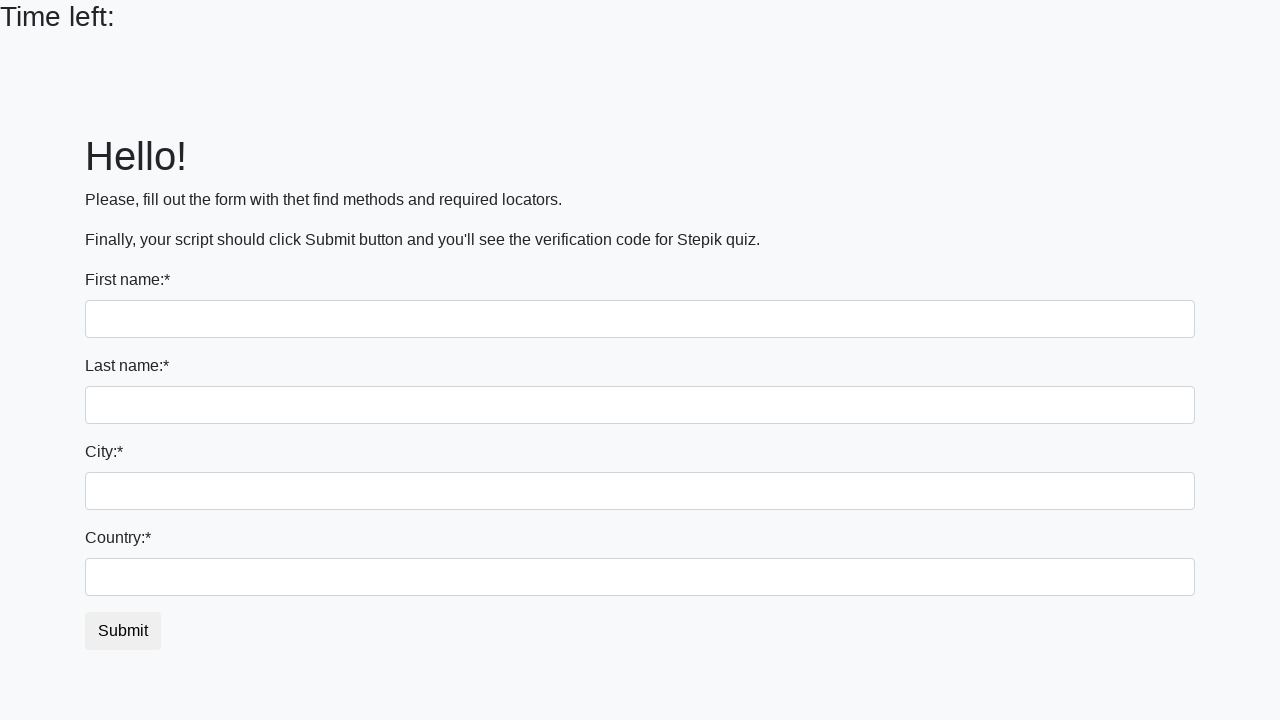

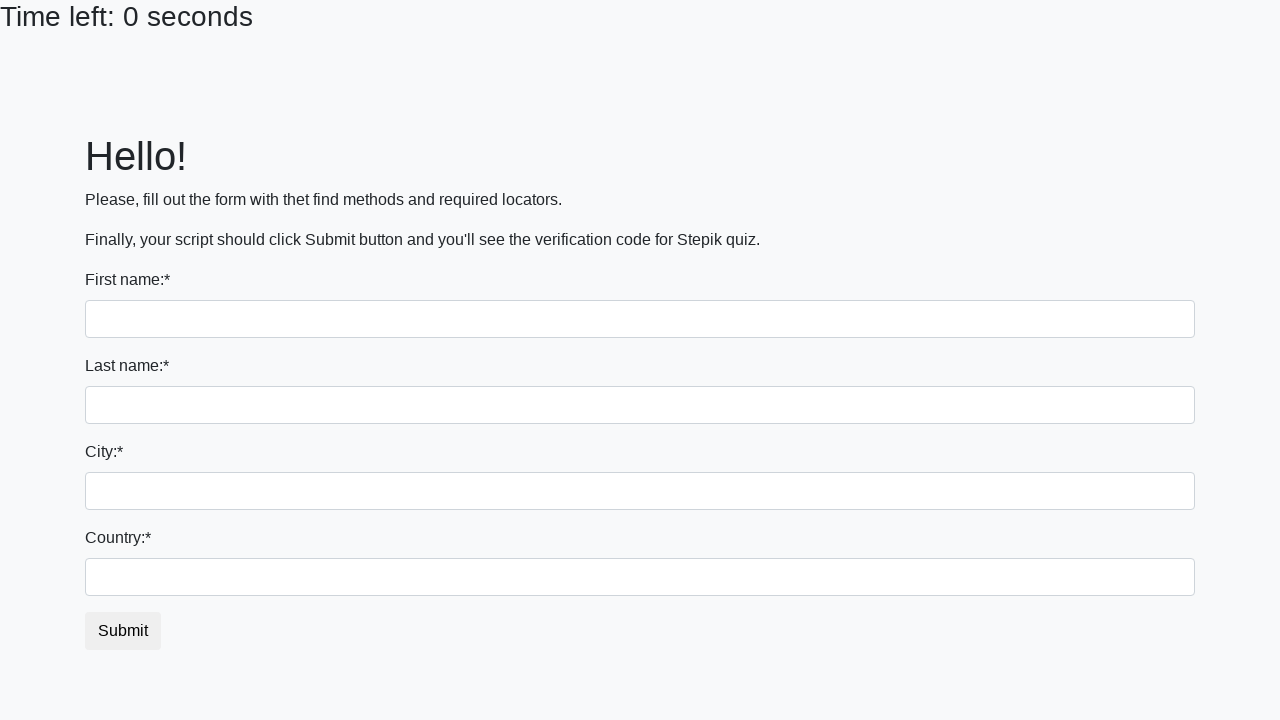